Tests valid link navigation by clicking a valid link on the broken links page

Starting URL: https://demoqa.com/broken

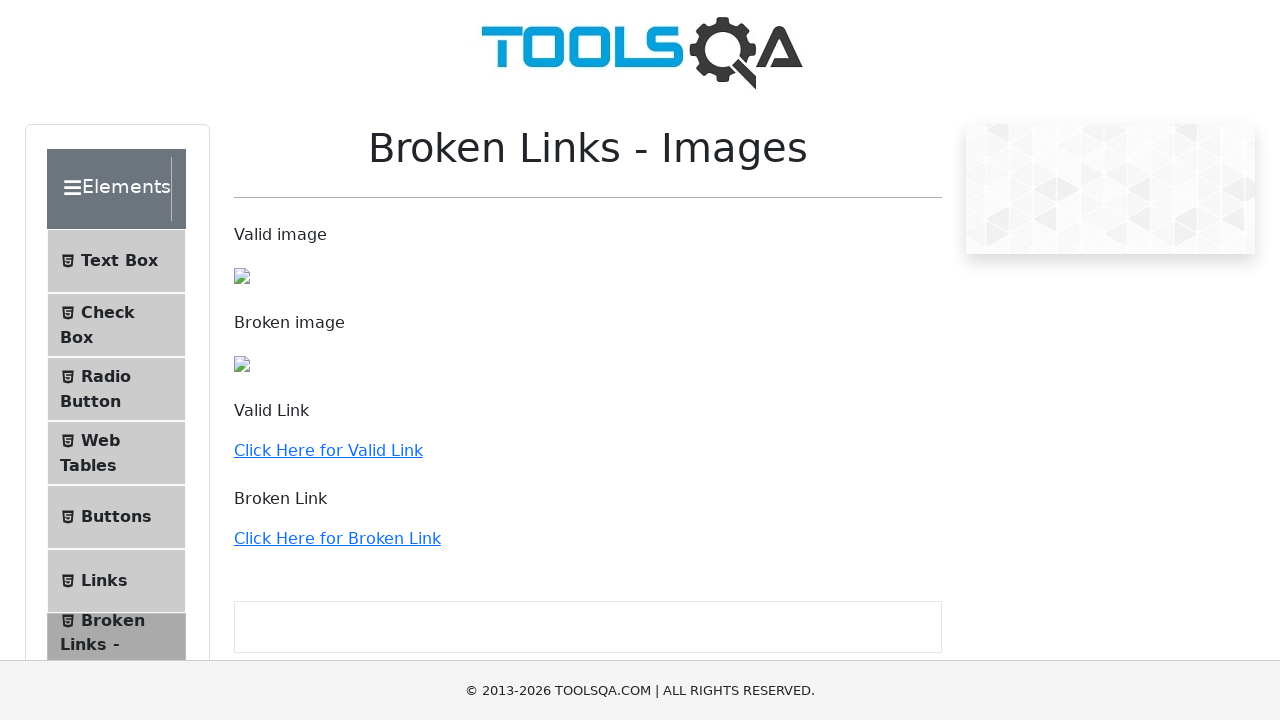

Navigated to broken links test page
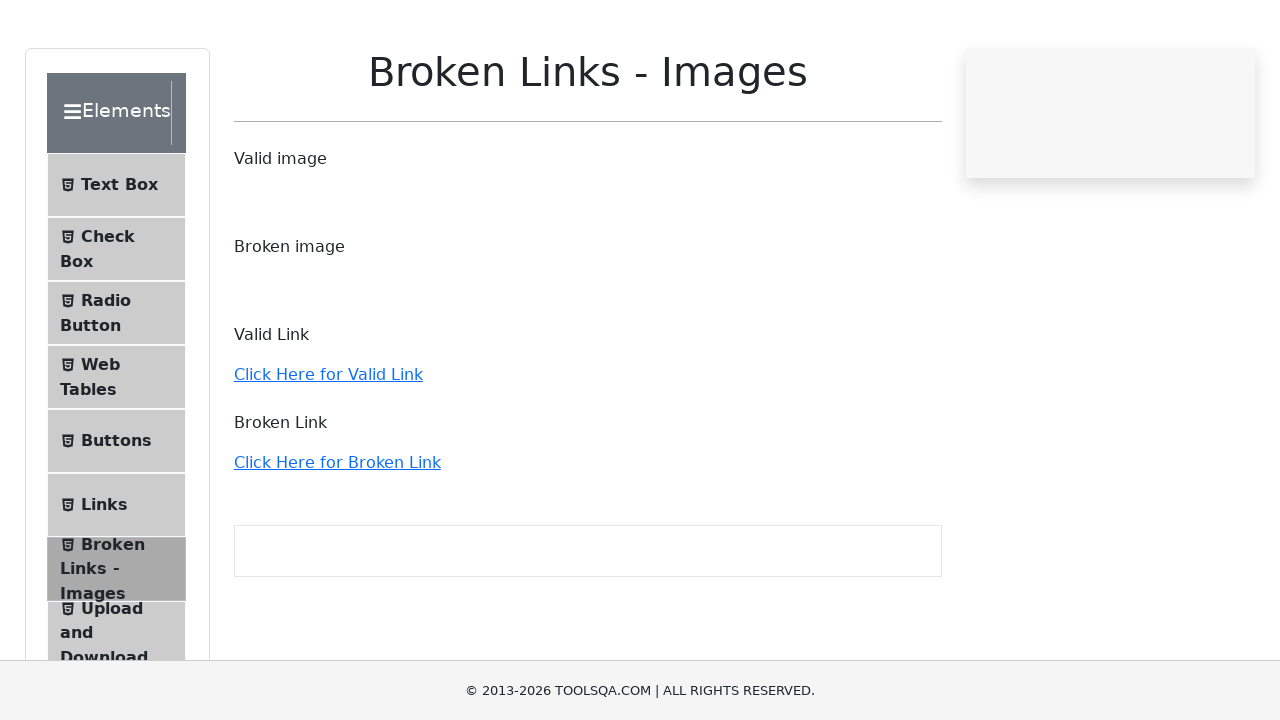

Clicked valid link on broken links page at (328, 450) on a:has-text('Click Here for Valid Link')
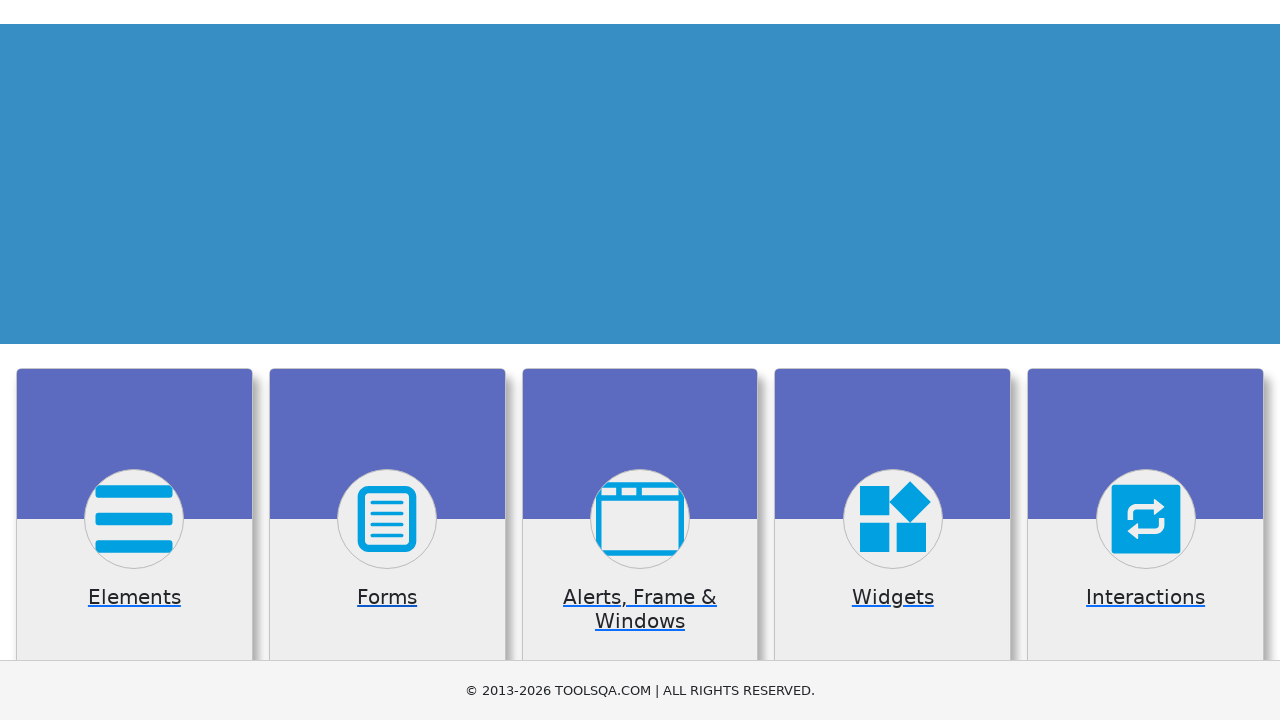

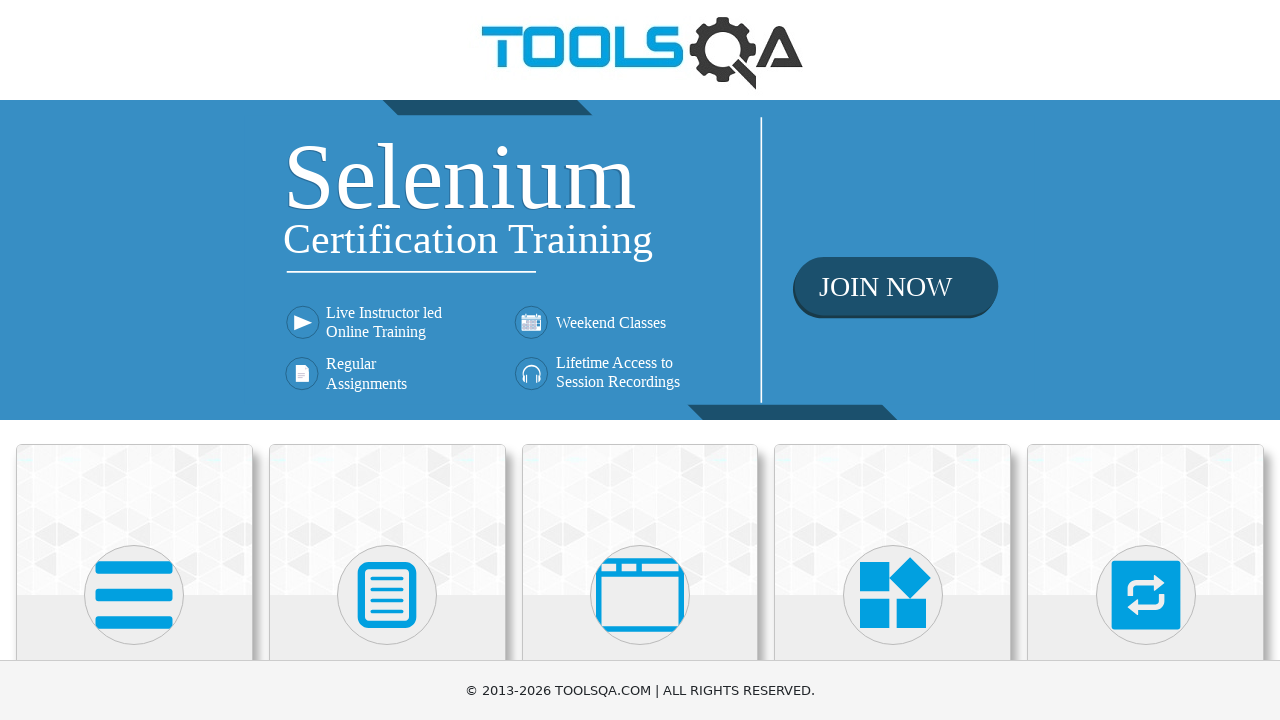